Tests toggling a completed task back to incomplete by adding a task, checking it, then unchecking it

Starting URL: https://todomvc.com/examples/react/dist/

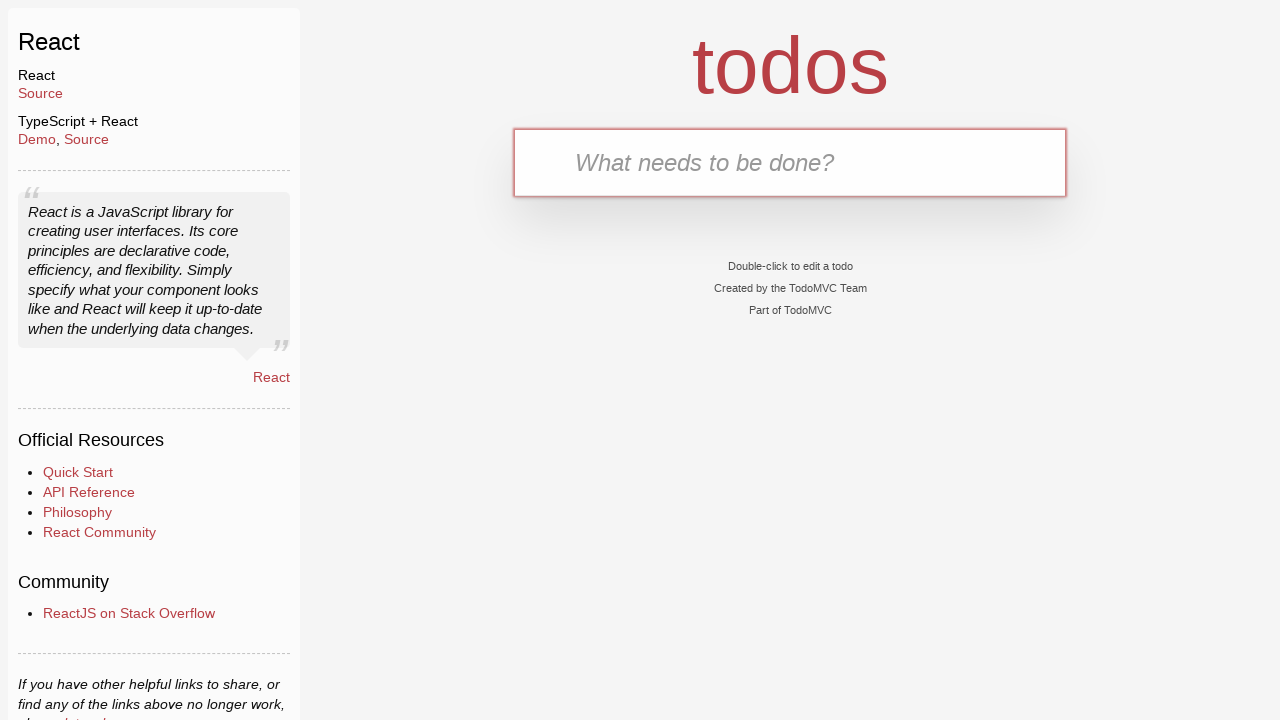

Filled task input field with 'Buy milk' on internal:testid=[data-testid="text-input"s]
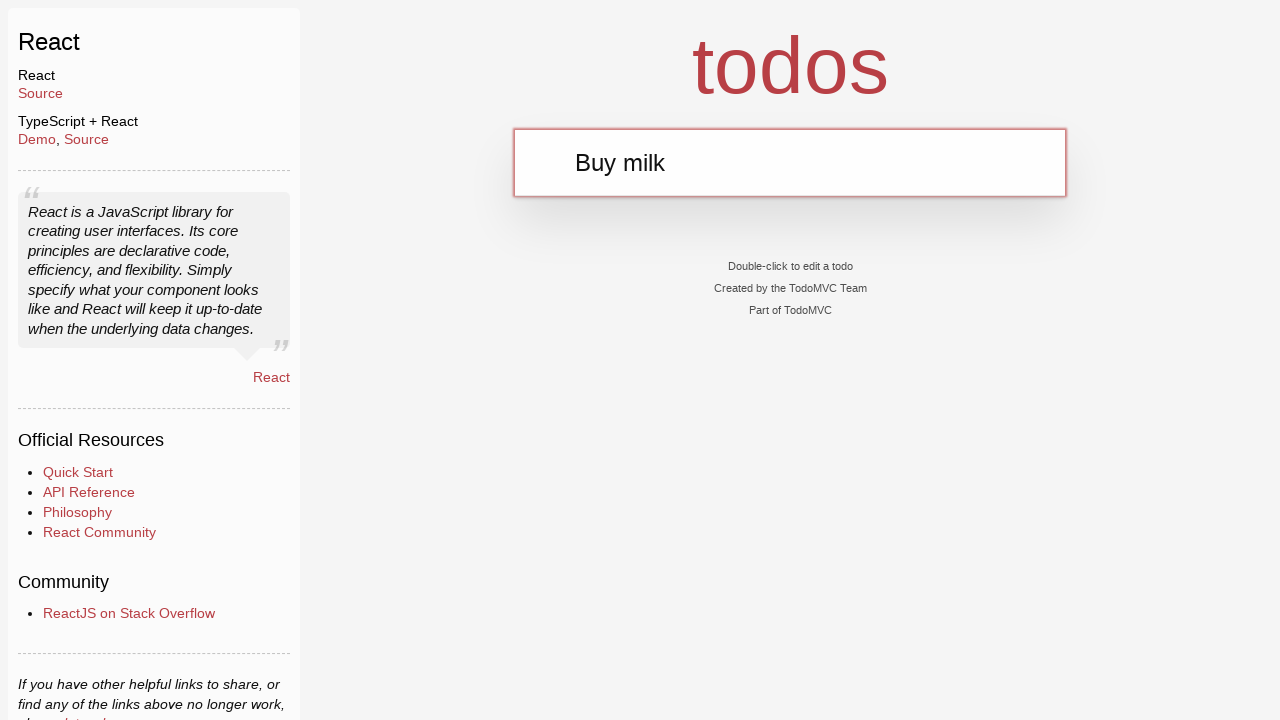

Pressed Enter to add the task
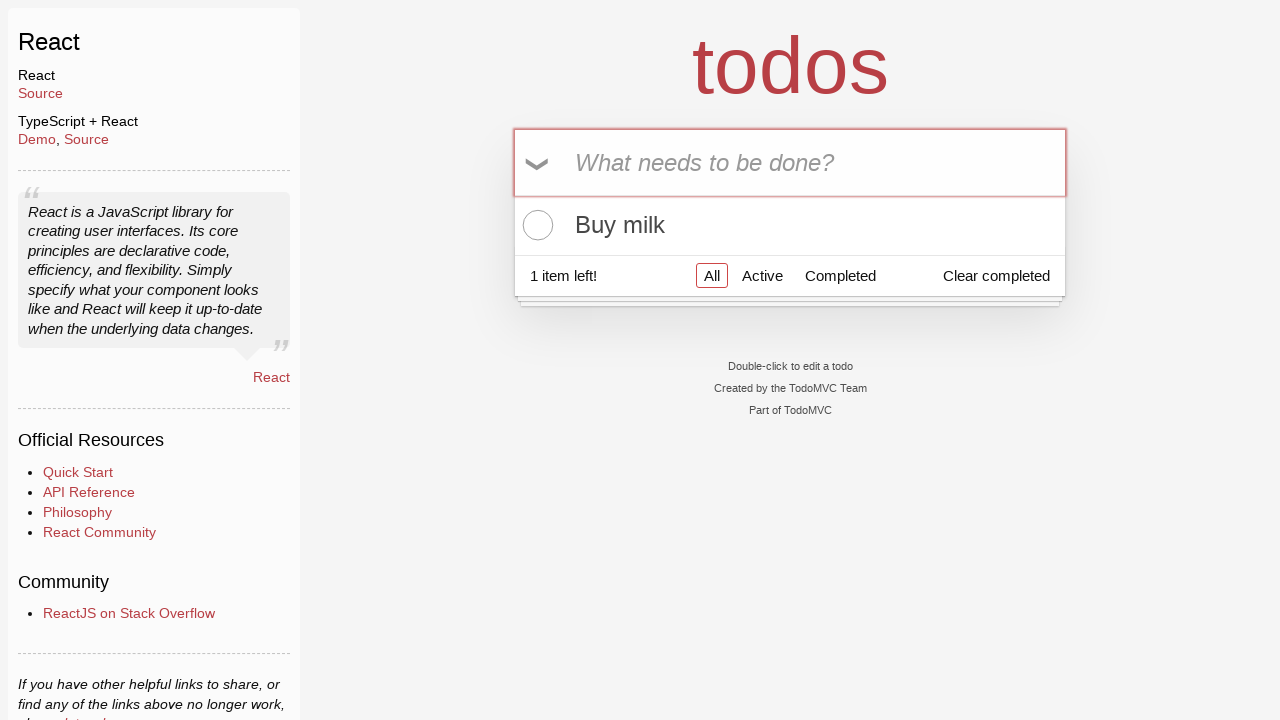

Located the task checkbox element
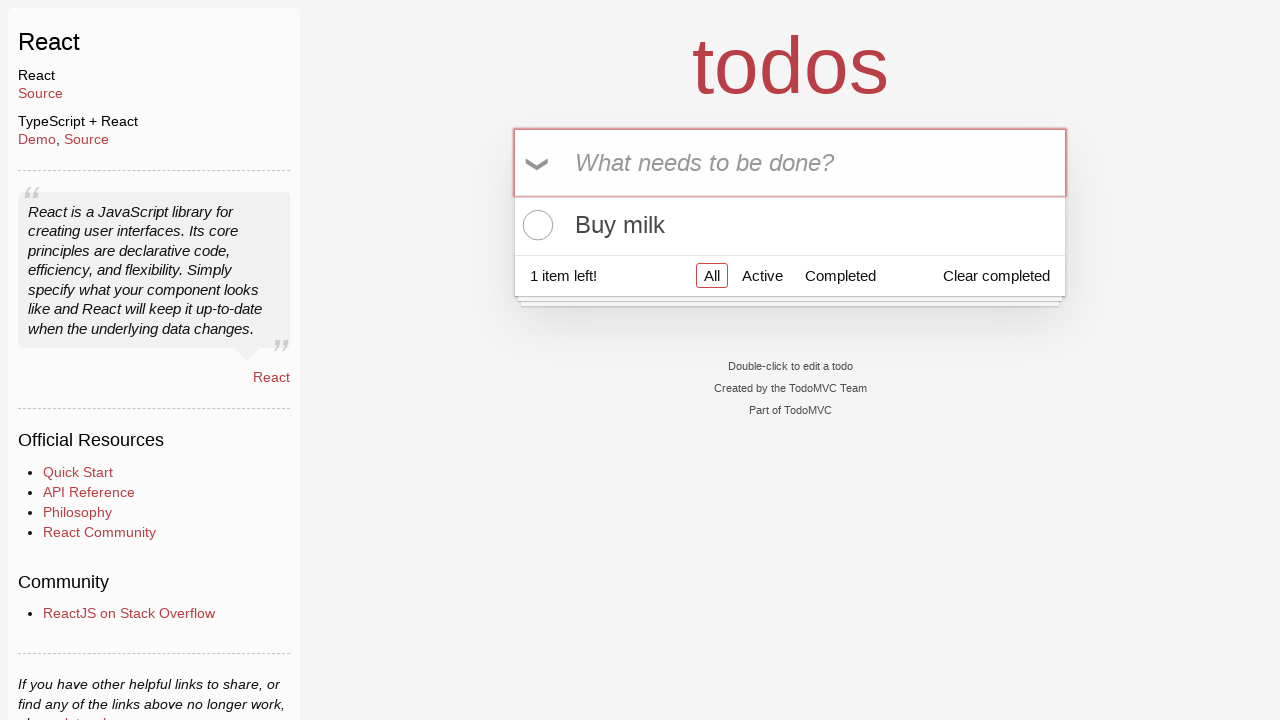

Checked the checkbox to mark task as completed at (535, 225) on internal:testid=[data-testid="todo-item-toggle"s]
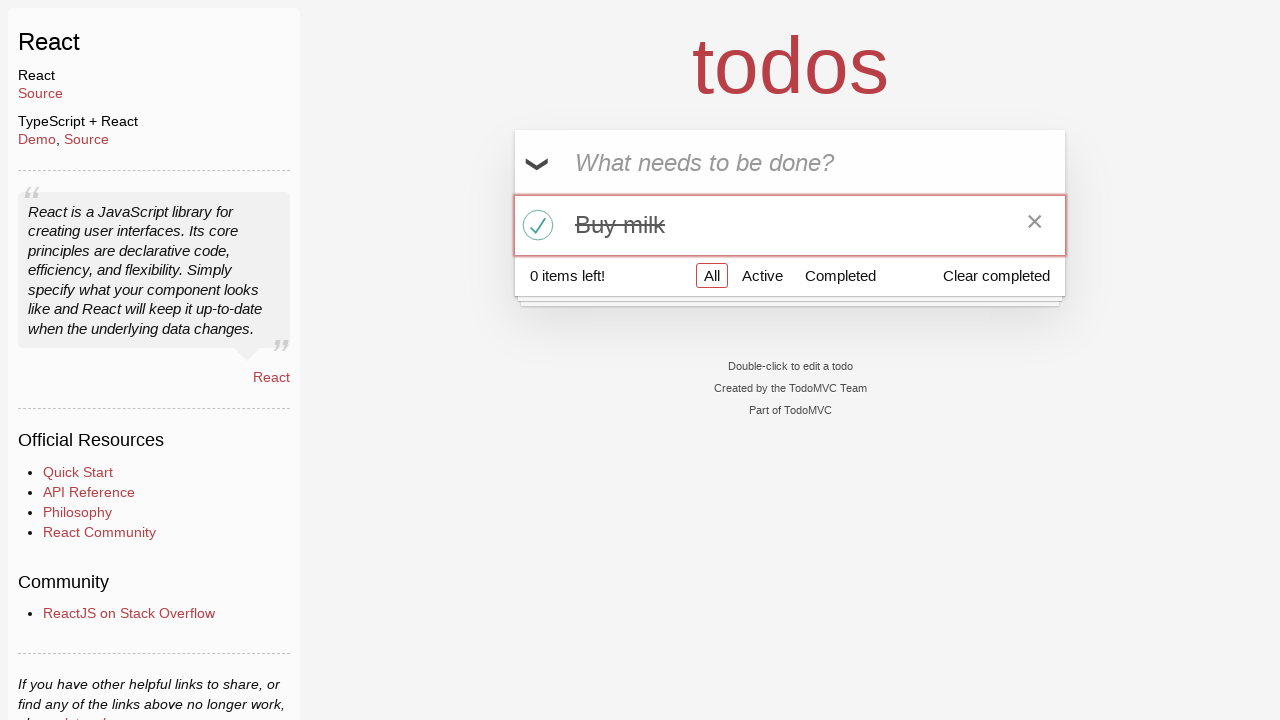

Unchecked the checkbox to mark task as incomplete at (535, 225) on internal:testid=[data-testid="todo-item-toggle"s]
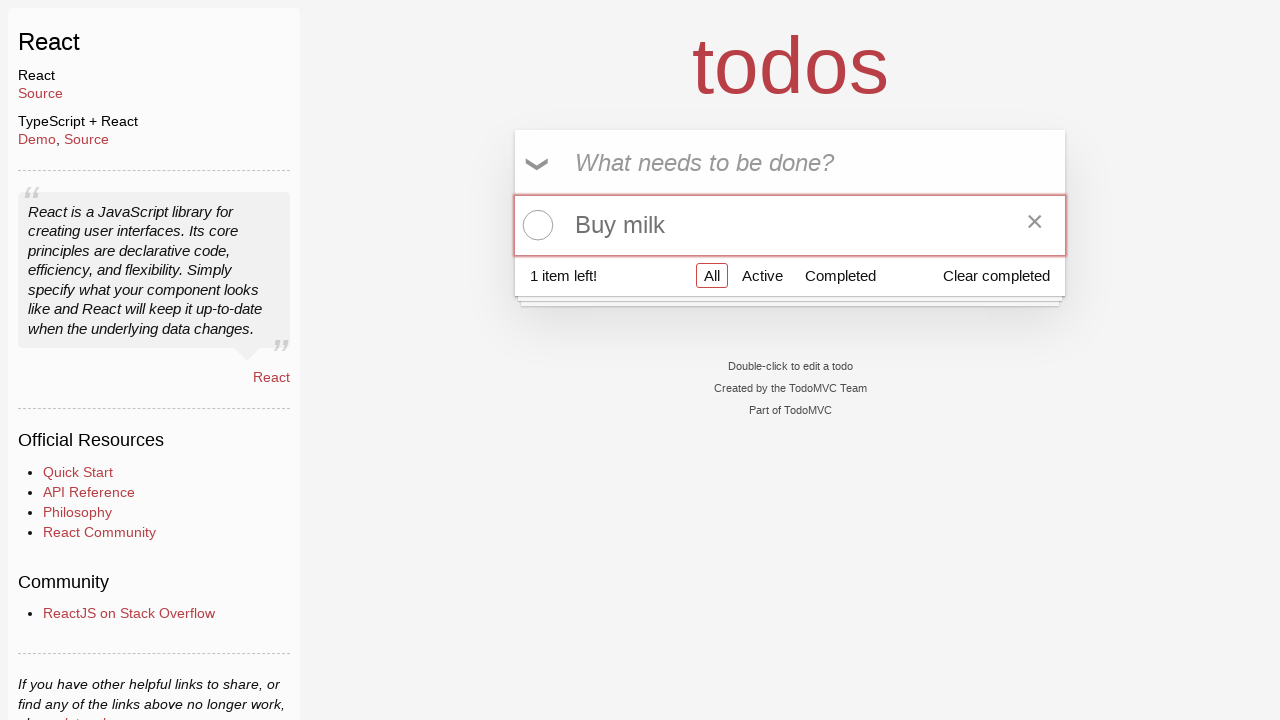

Verified checkbox is unchecked
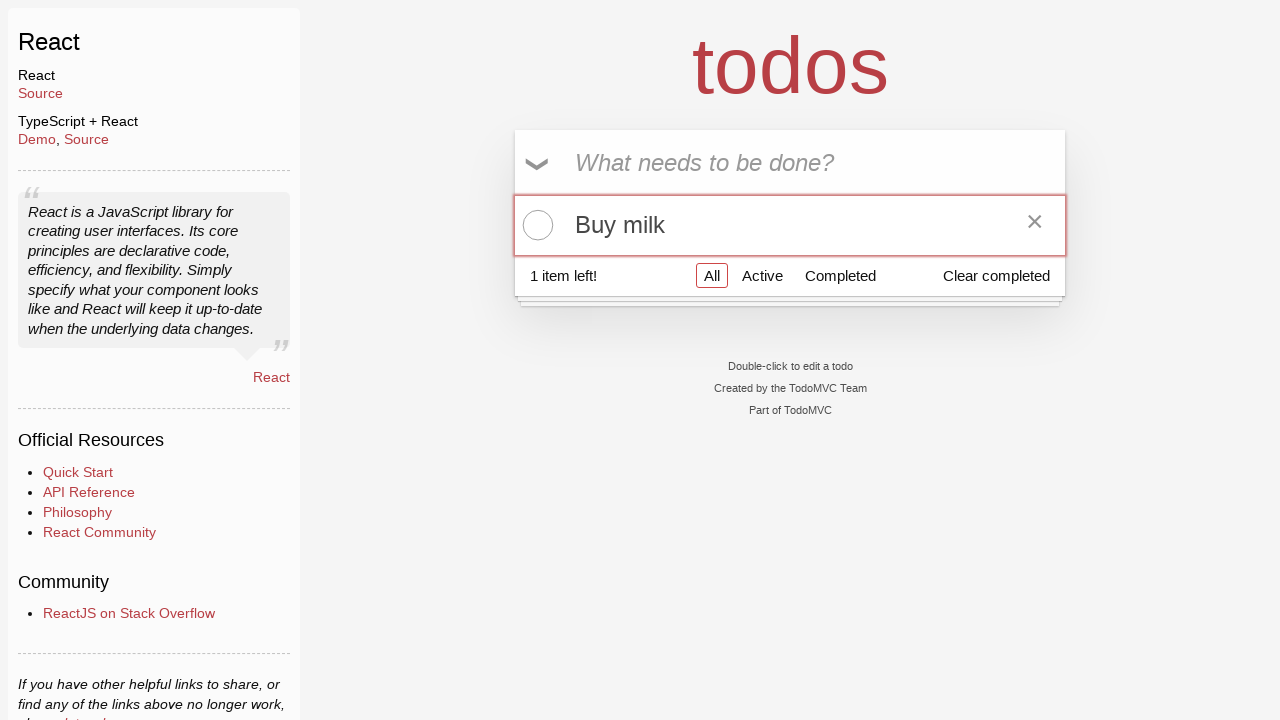

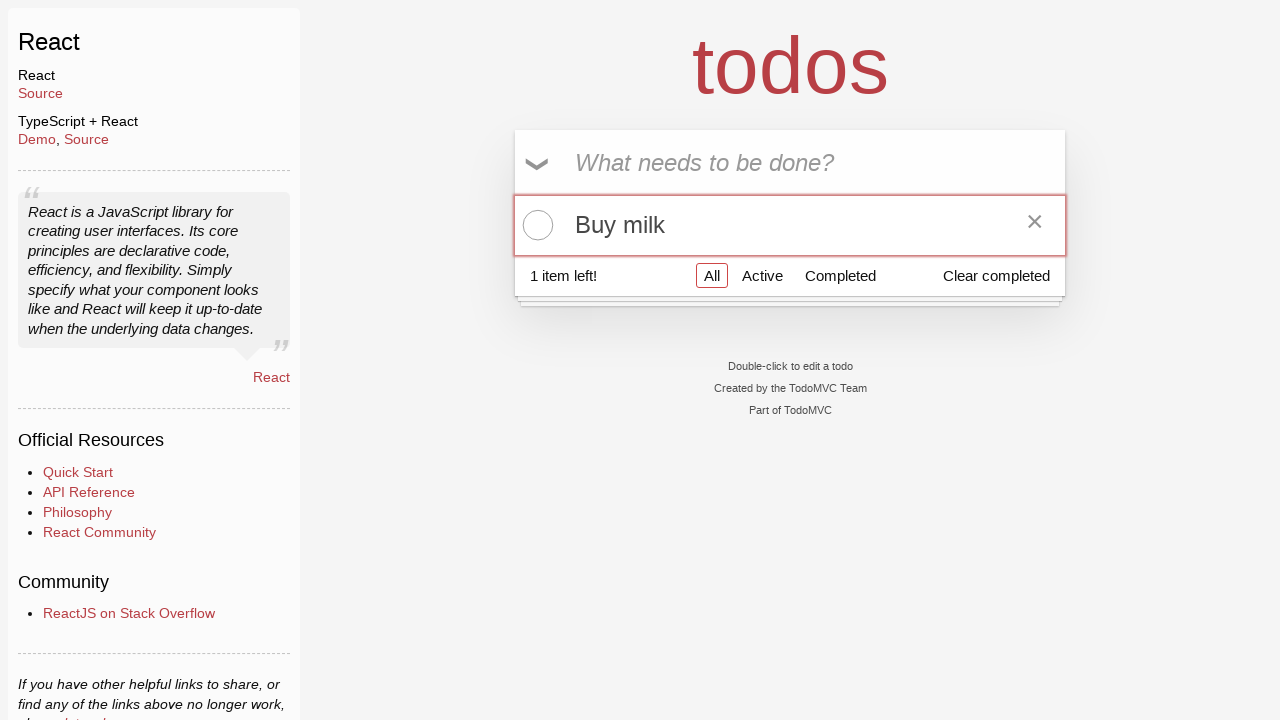